Opens the Rahul Shetty Academy website, maximizes the browser window, and retrieves the page title and current URL

Starting URL: https://rahulshettyacademy.com

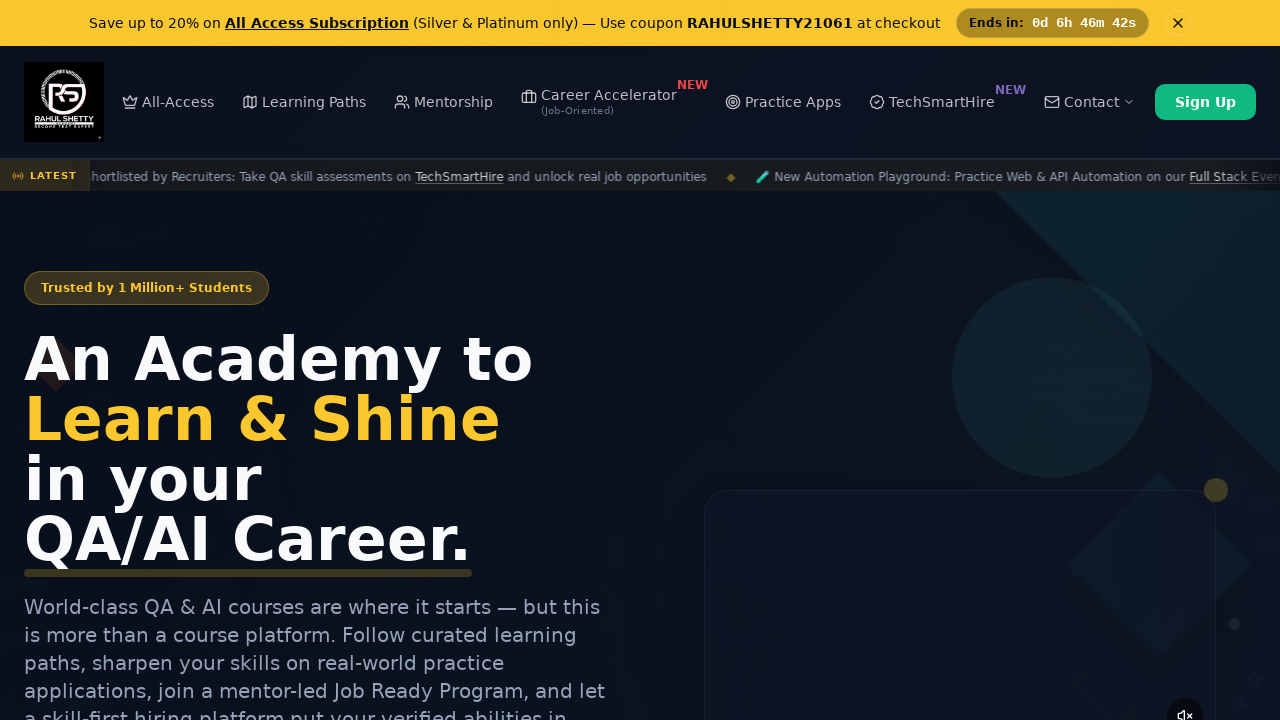

Set browser viewport to 1920x1080 (maximized window)
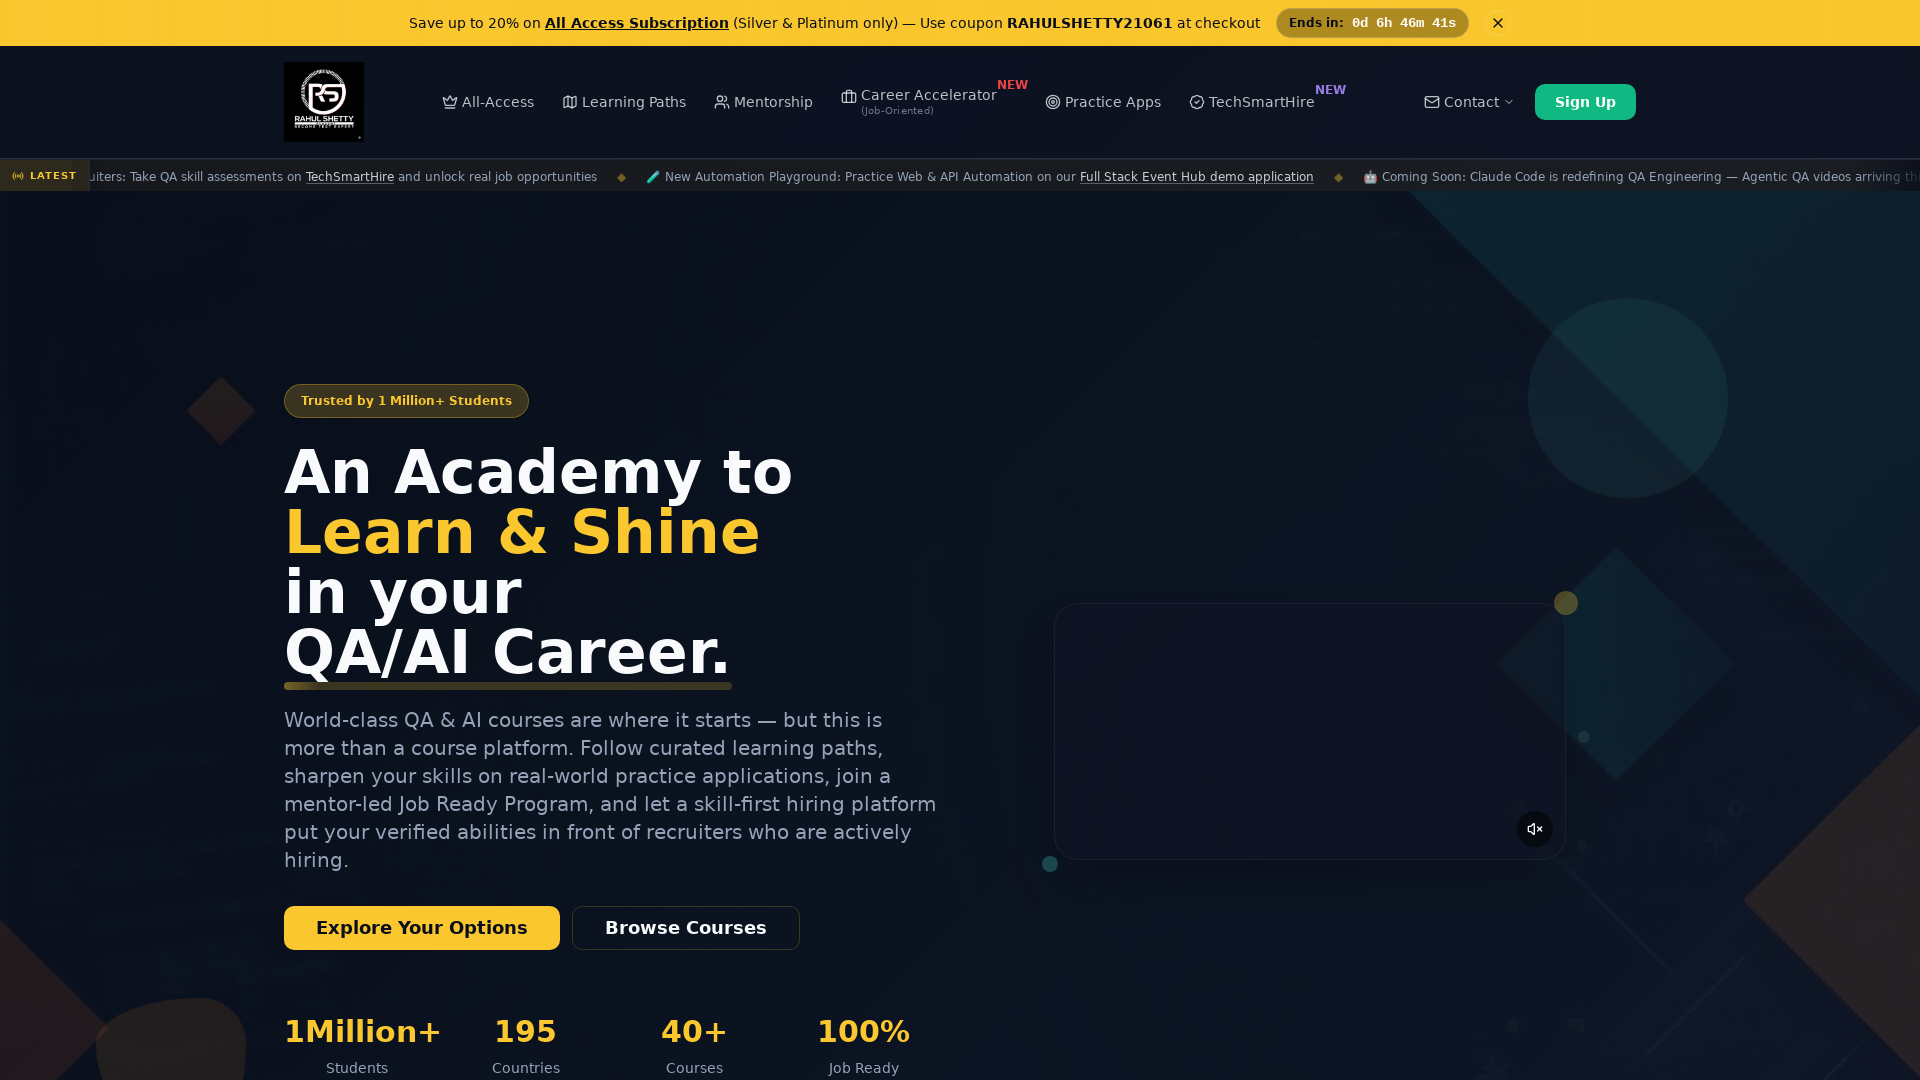

Waited for page DOM content to load
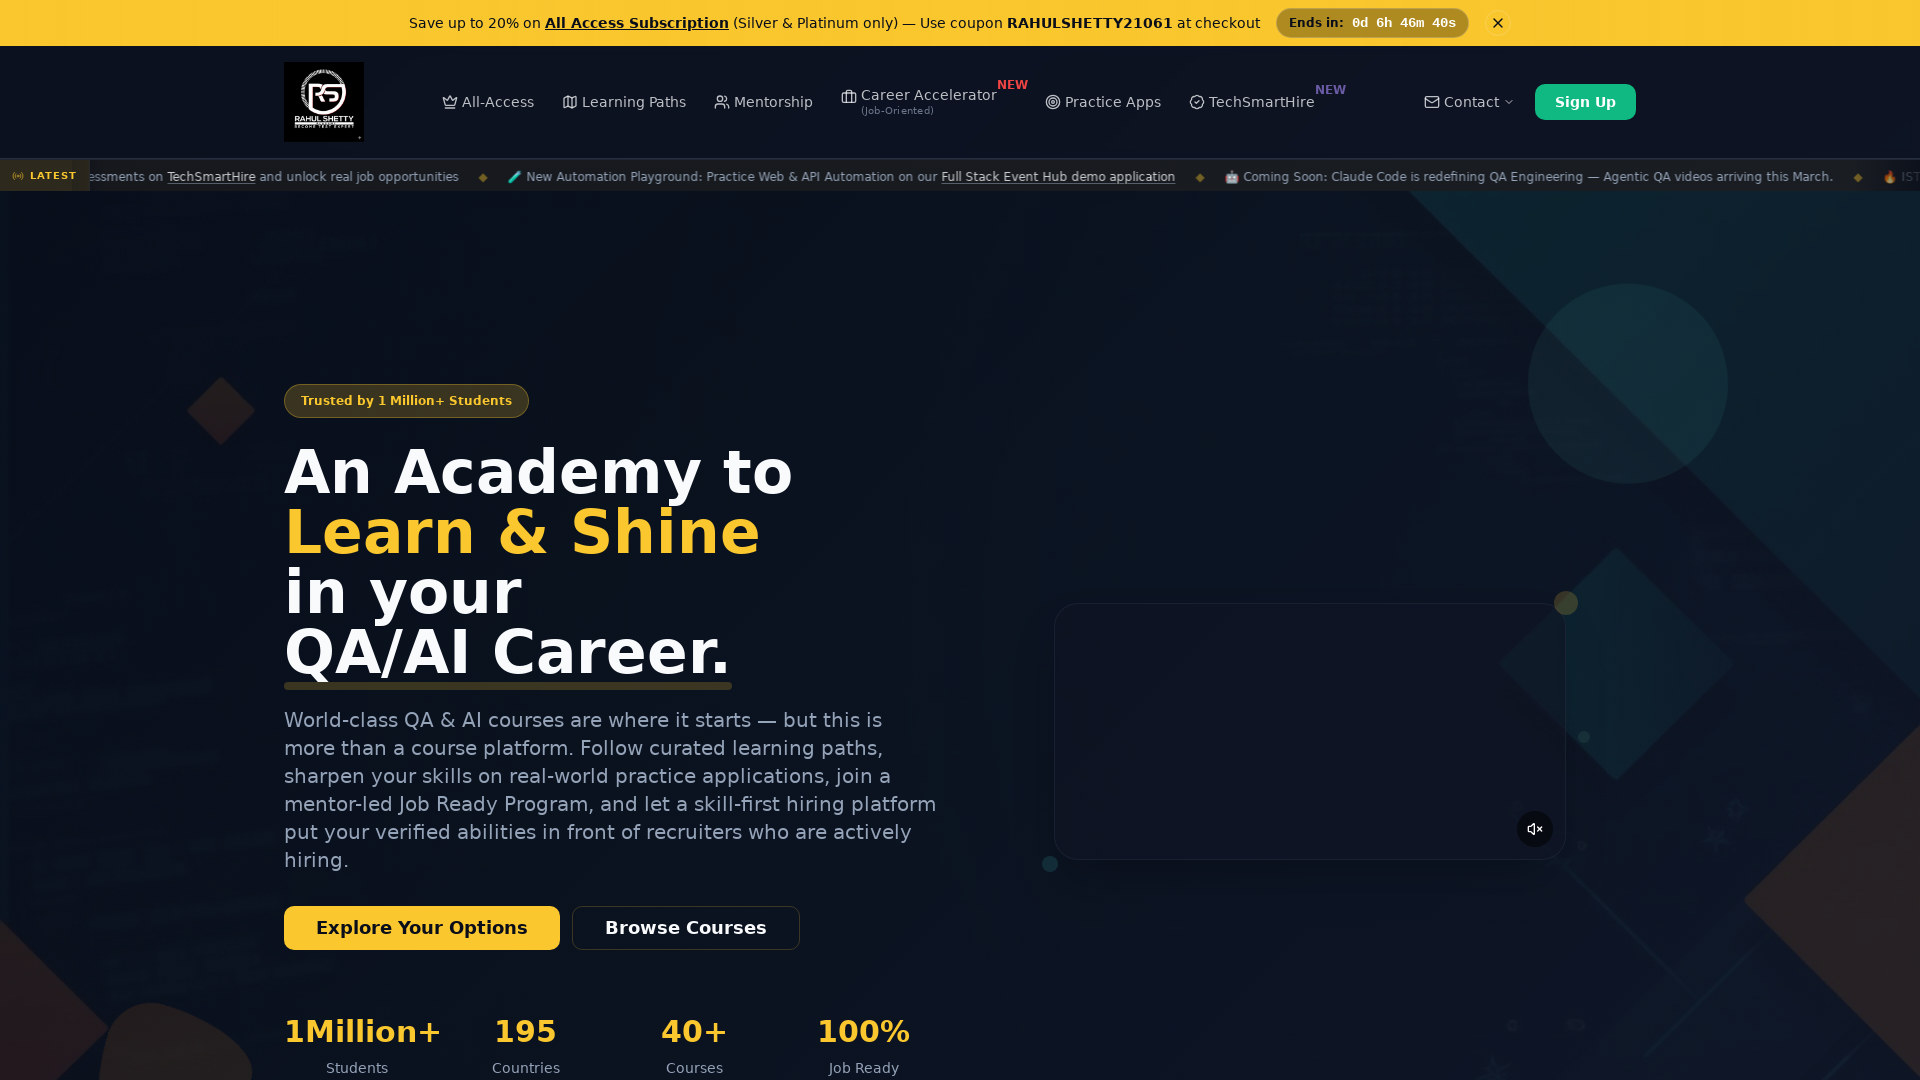

Retrieved page title: 'Rahul Shetty Academy | QA Automation, Playwright, AI Testing & Online Training'
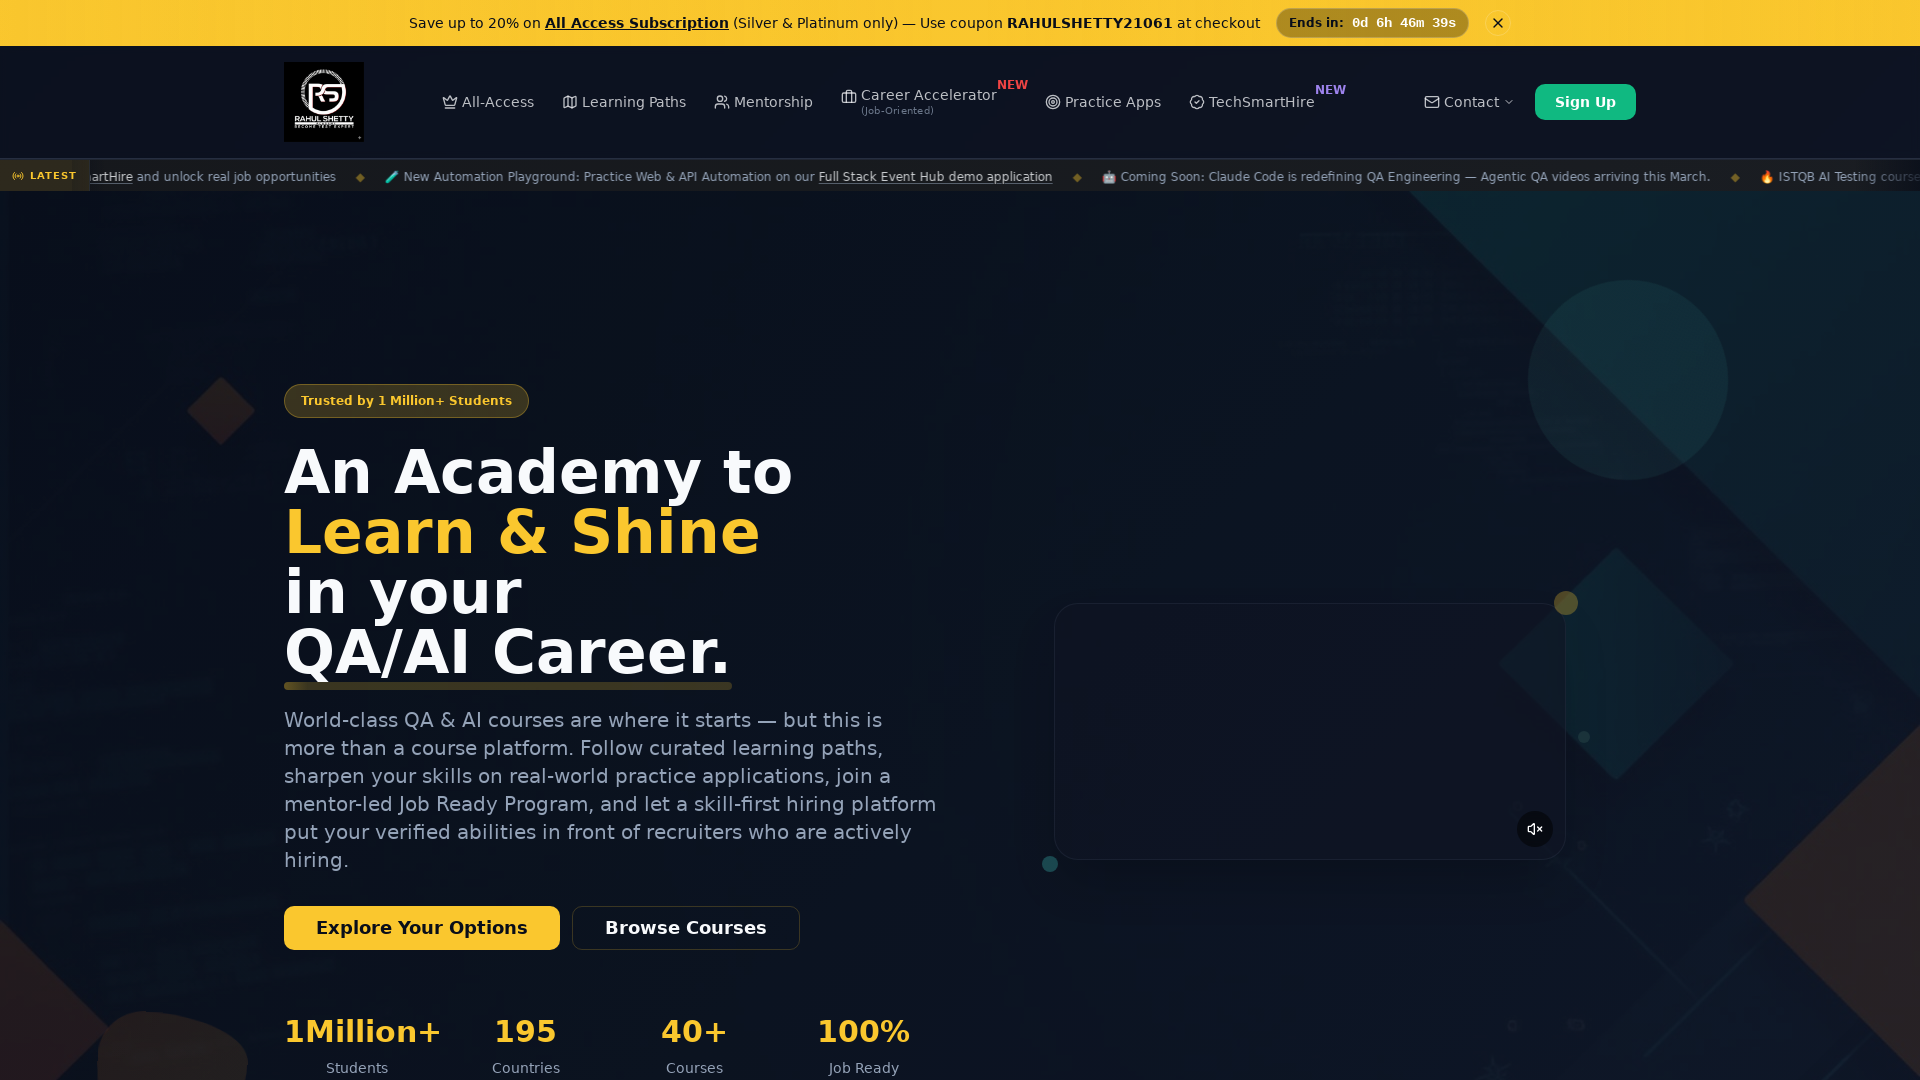

Retrieved current URL: 'https://rahulshettyacademy.com/'
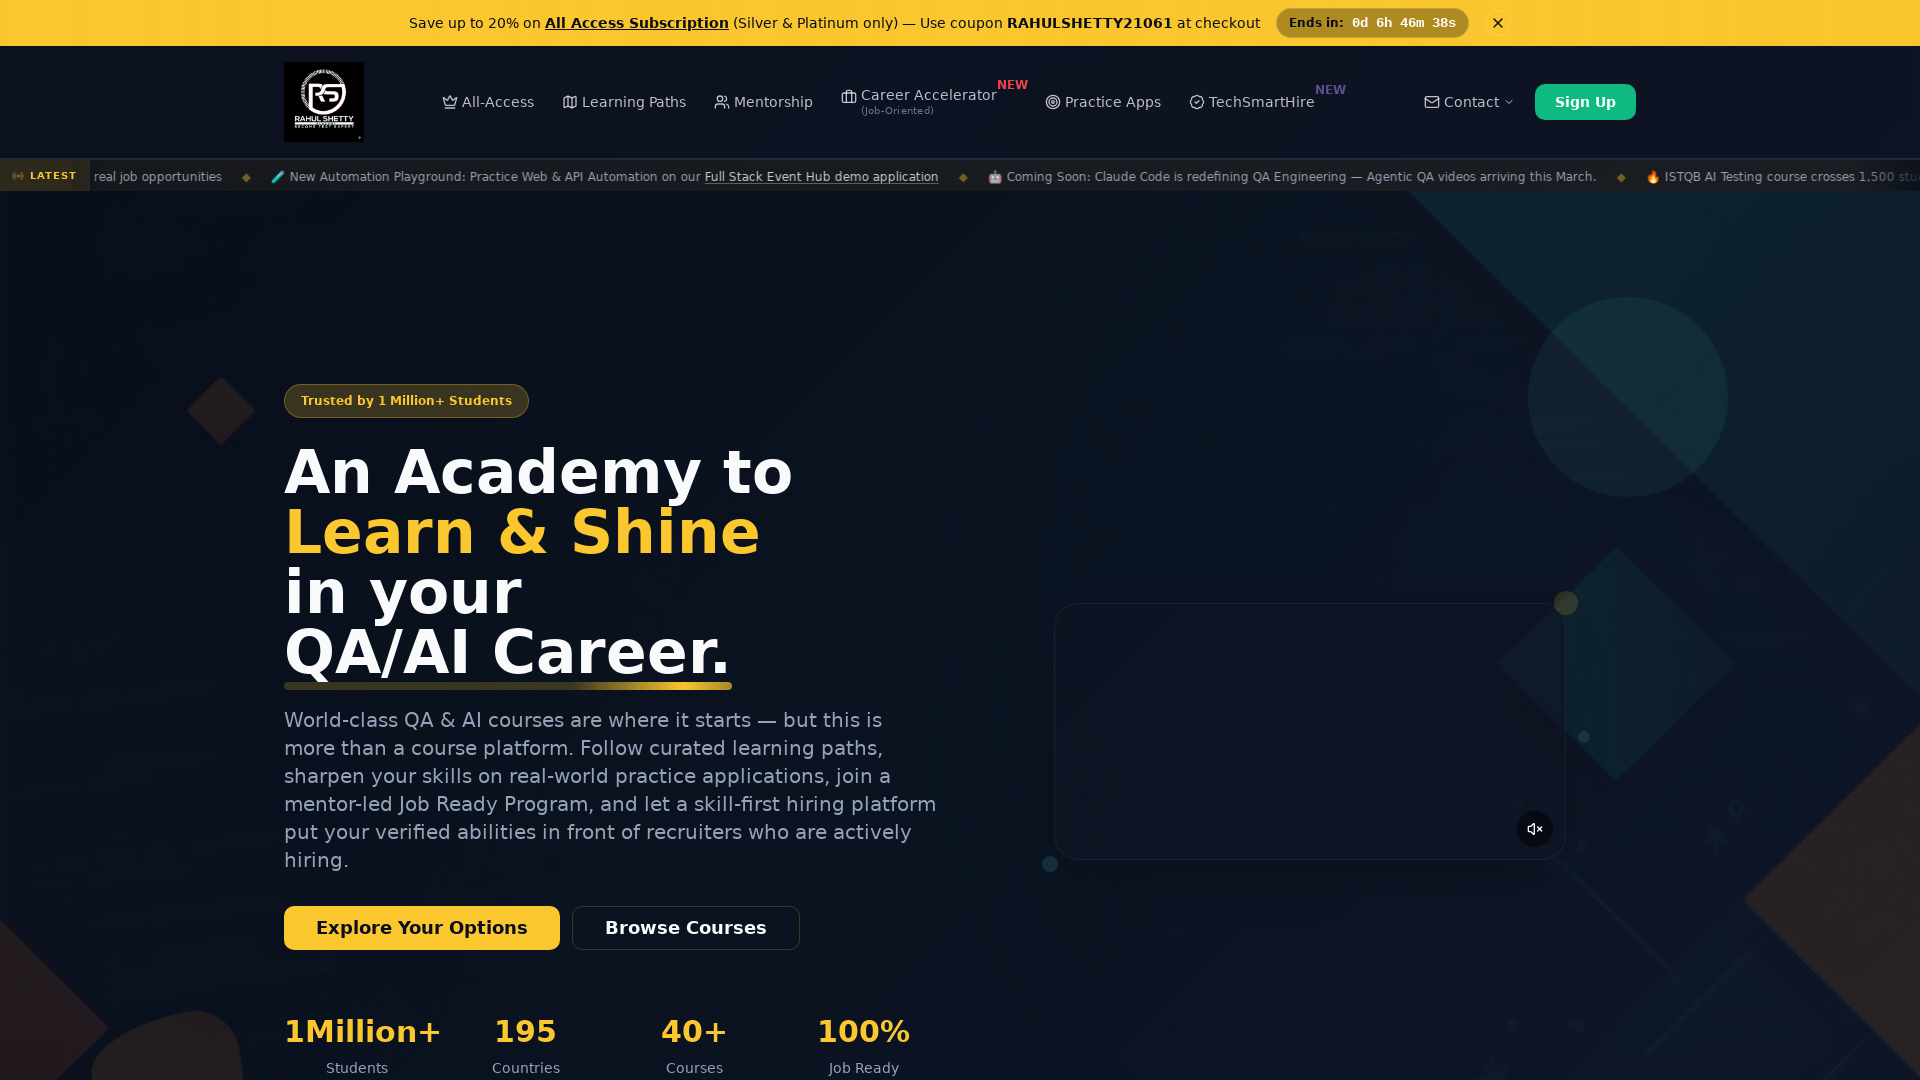

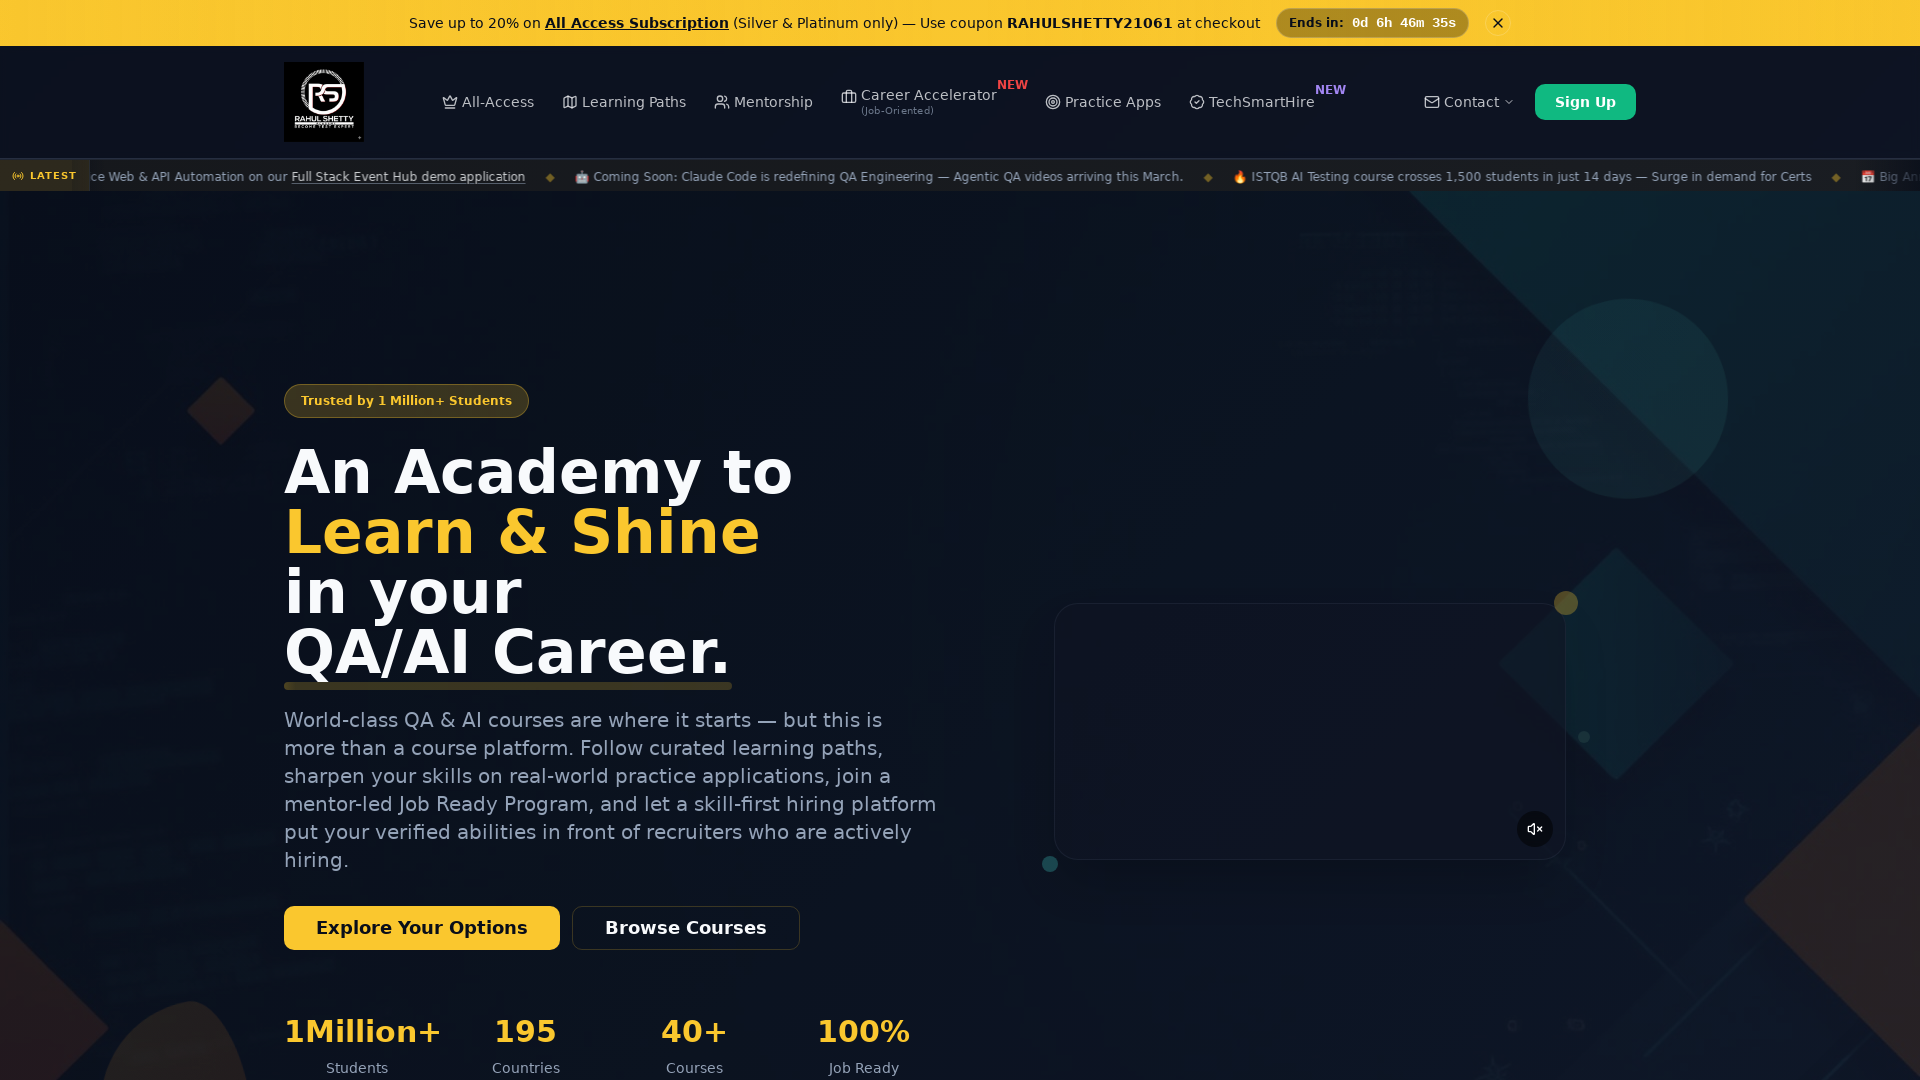